Tests the basic form on the left side by filling email, password, checking a checkbox and submitting the form

Starting URL: http://automationbykrishna.com/index.html

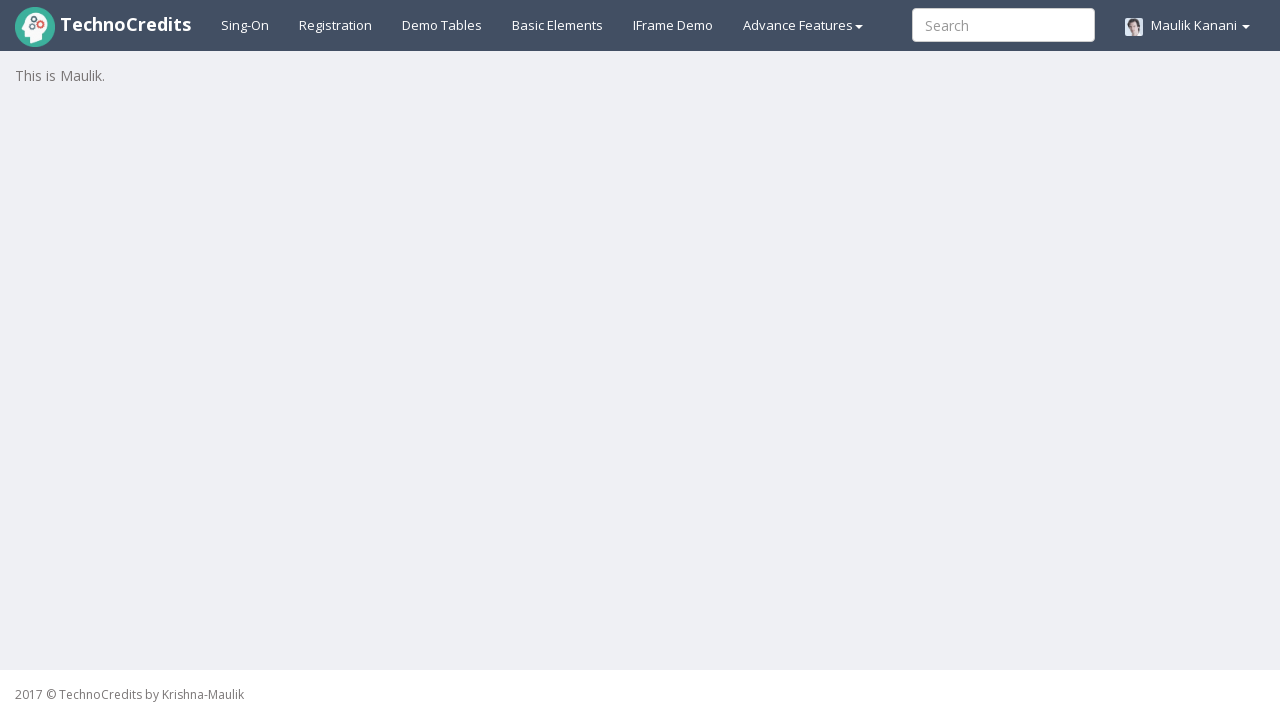

Clicked on Basic Elements link at (558, 25) on a#basicelements
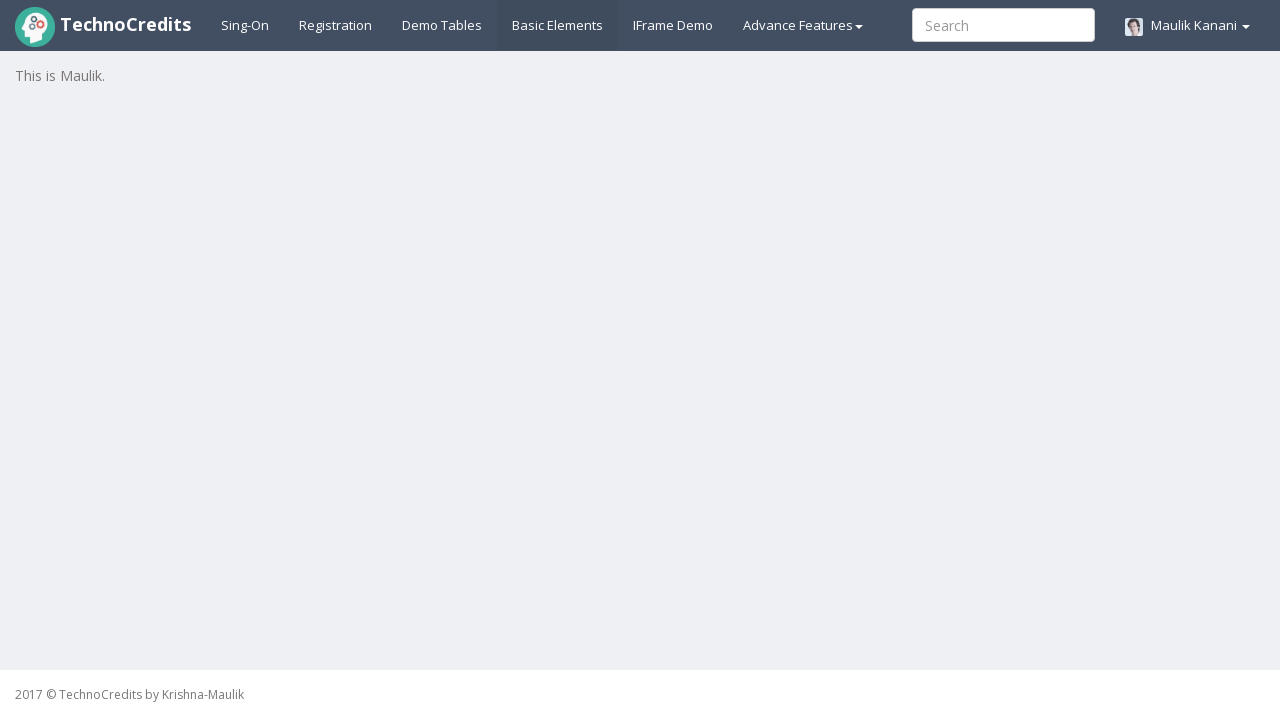

Waited 2 seconds for page to load
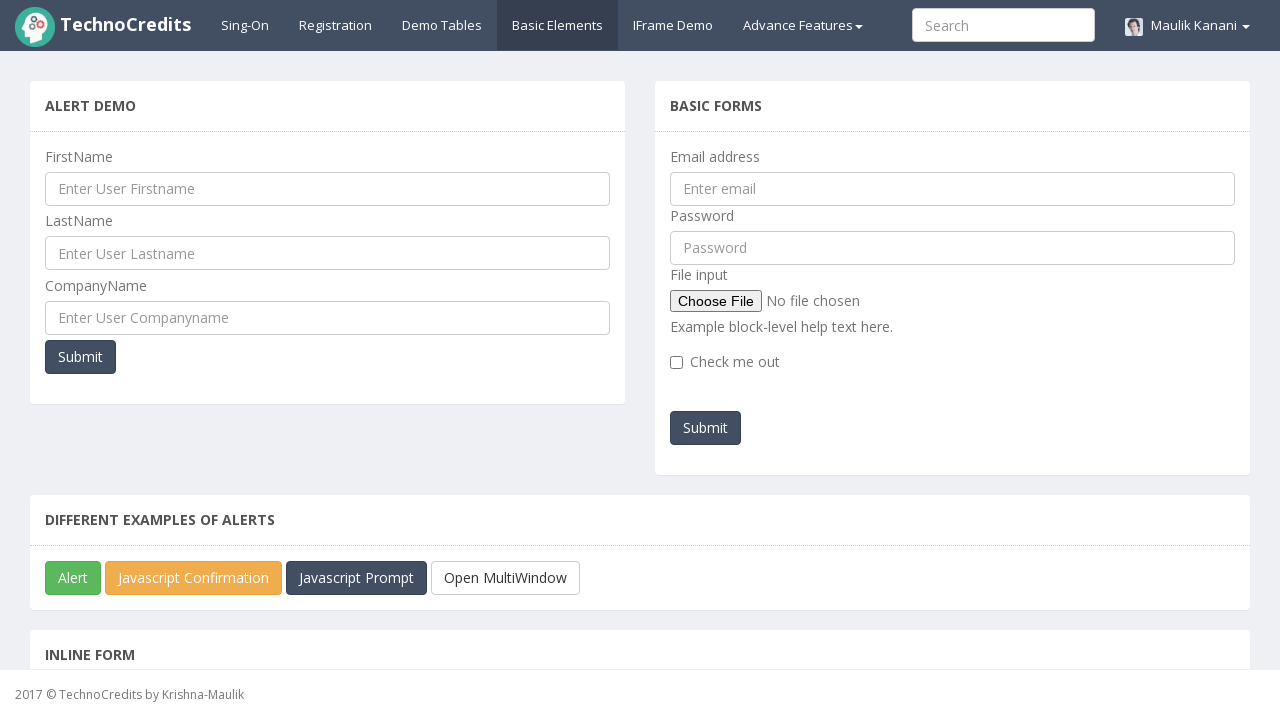

Filled email field with 'testuser.42@example.com' on input#exampleInputEmail1
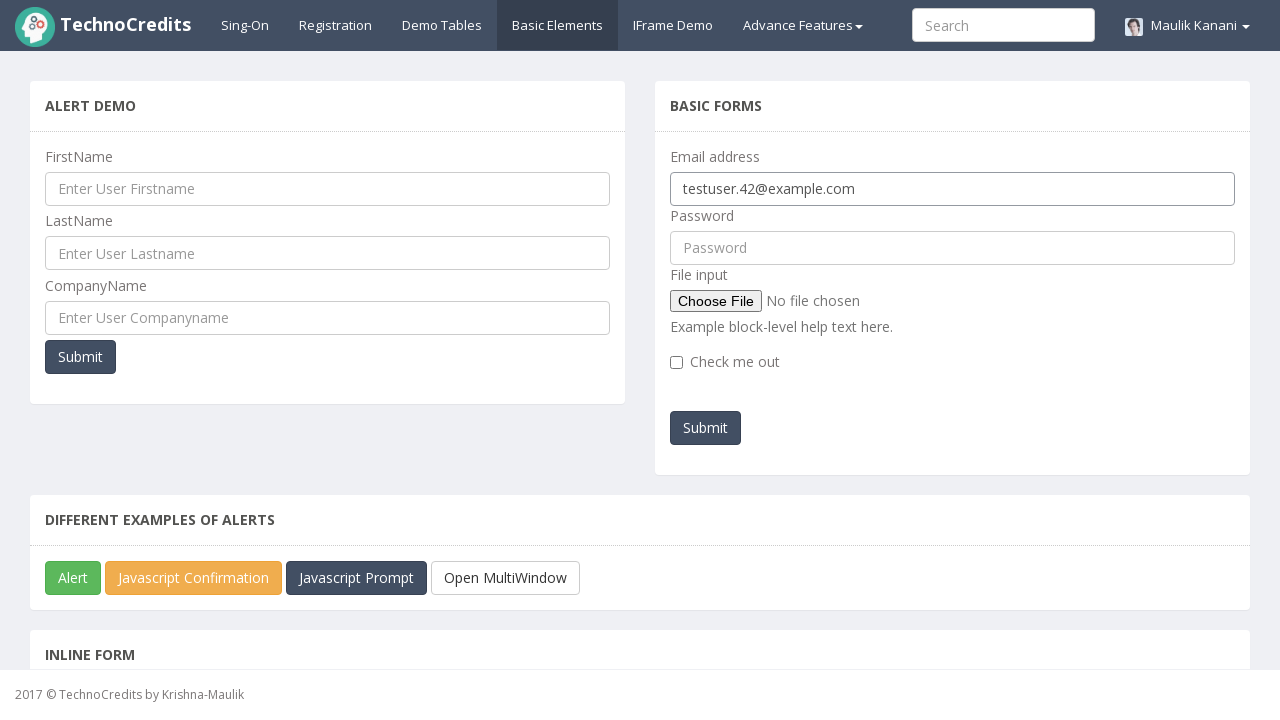

Filled password field with 'Test@12345' on input#pwd
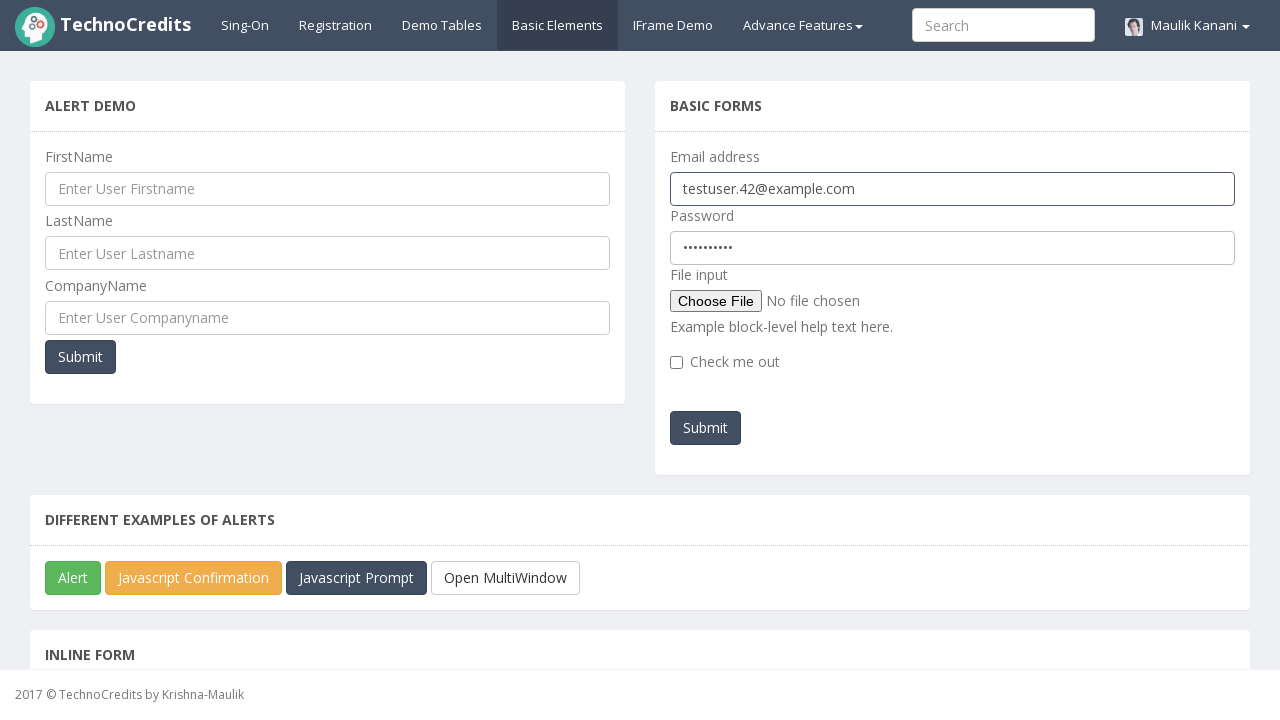

Checked the checkbox at (676, 362) on input[type='checkbox']
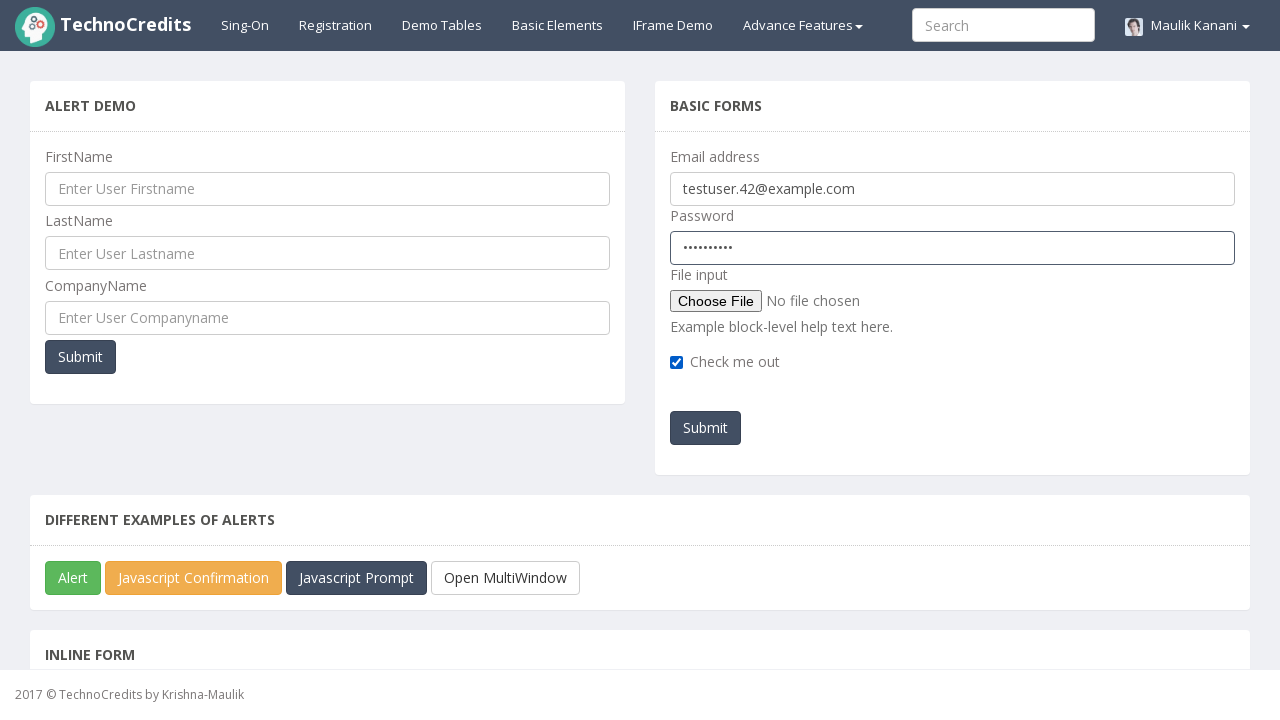

Clicked submit button to submit the form at (706, 428) on button#submitb2
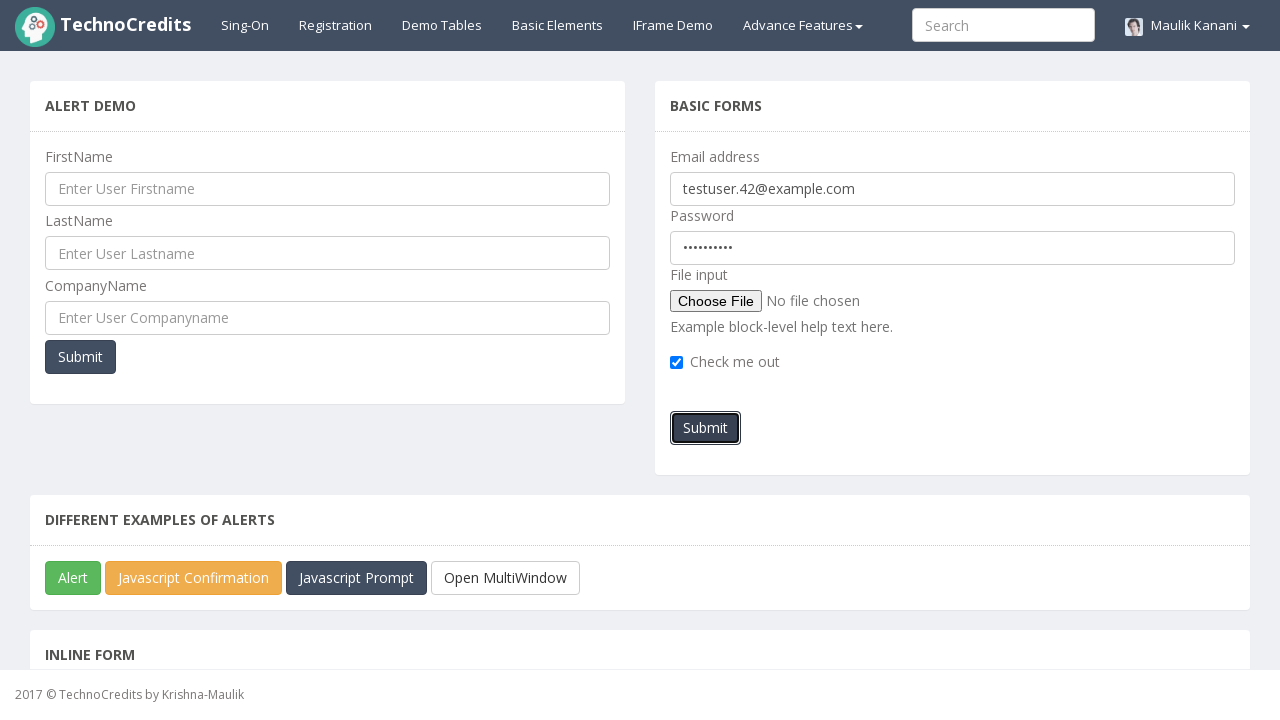

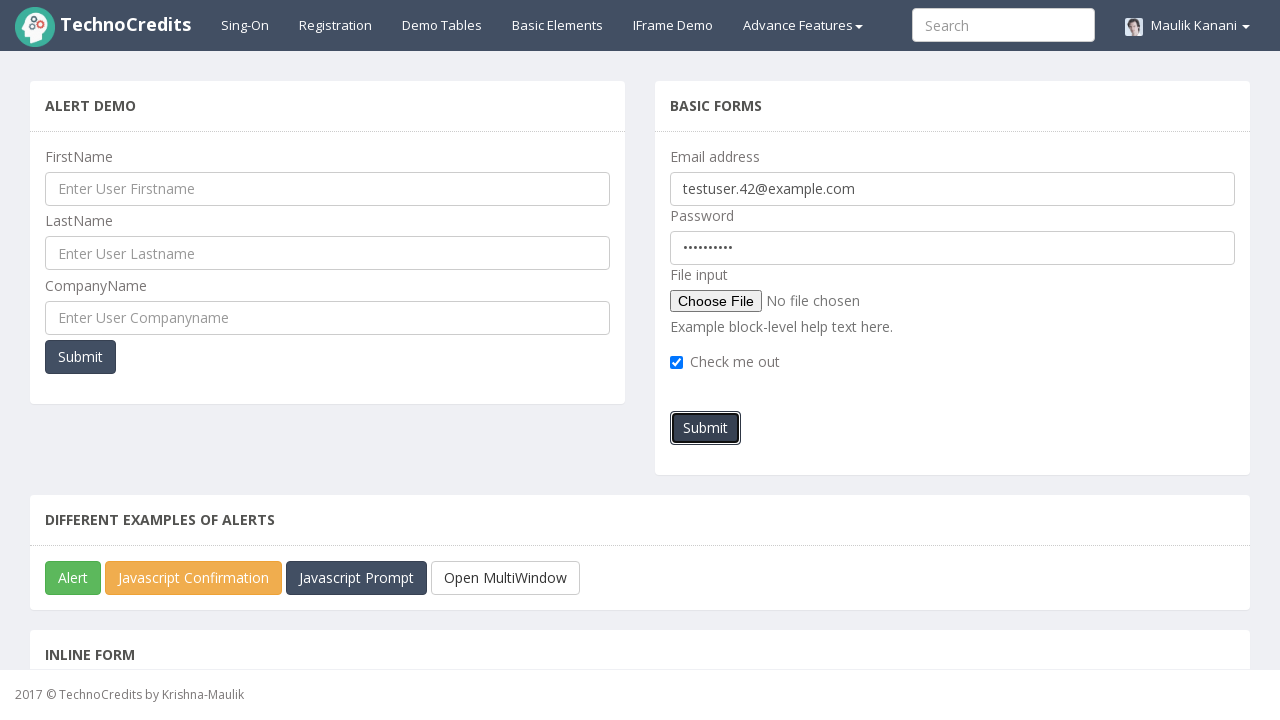